Tests form interaction on a practice automation page by selecting a checkbox, clicking a radio button, and verifying visibility toggle of a text element

Starting URL: https://rahulshettyacademy.com/AutomationPractice/

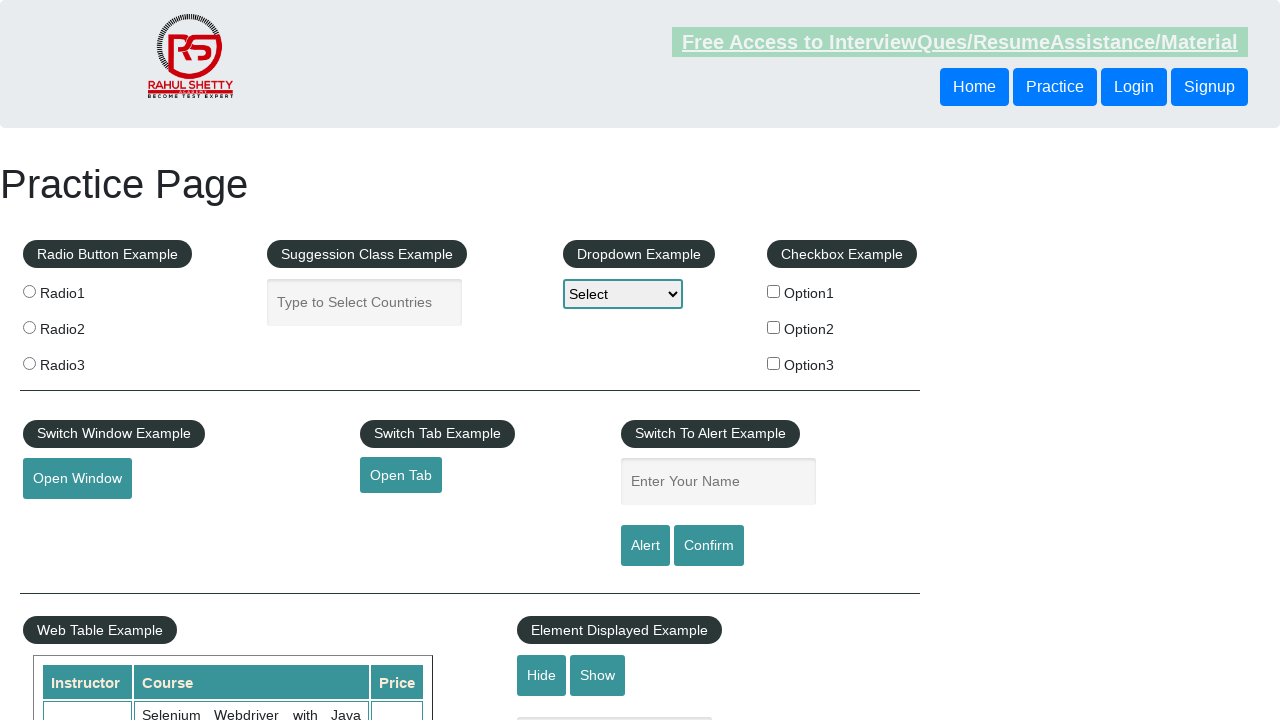

Selected checkbox with name 'checkBoxOption2' at (774, 327) on input[type='checkbox'][name='checkBoxOption2']
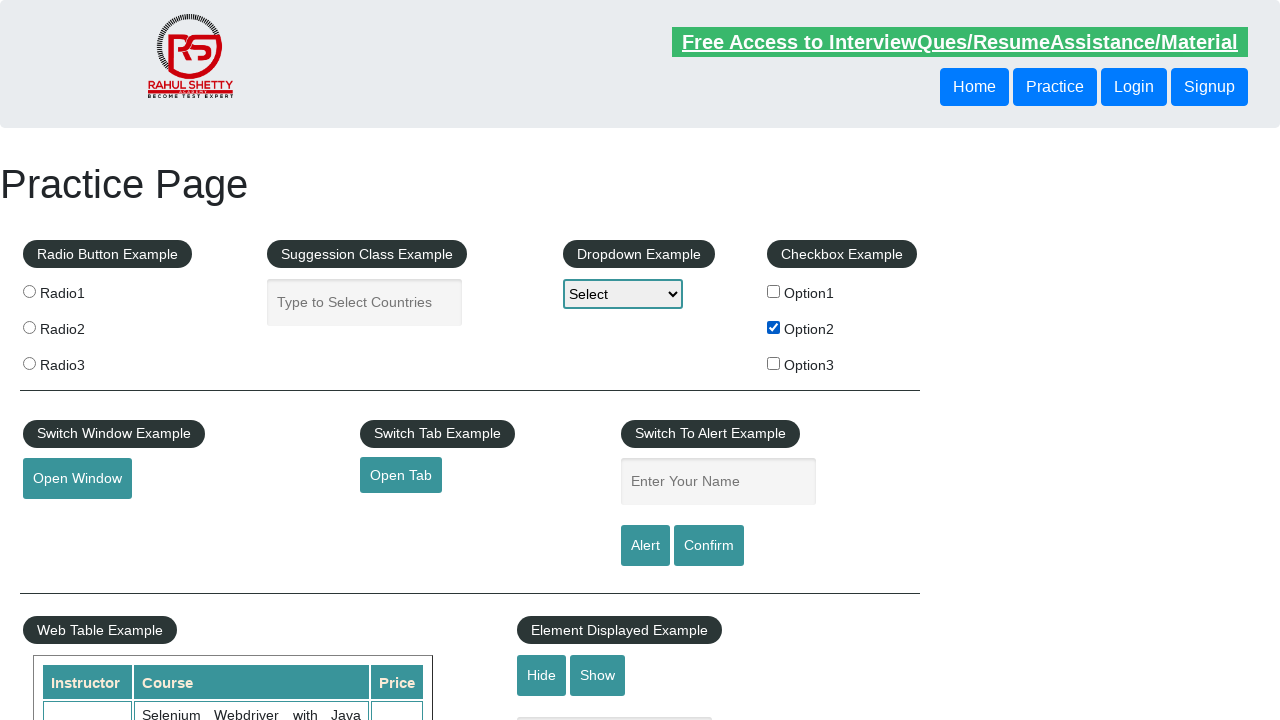

Verified that checkbox 'checkBoxOption2' is selected
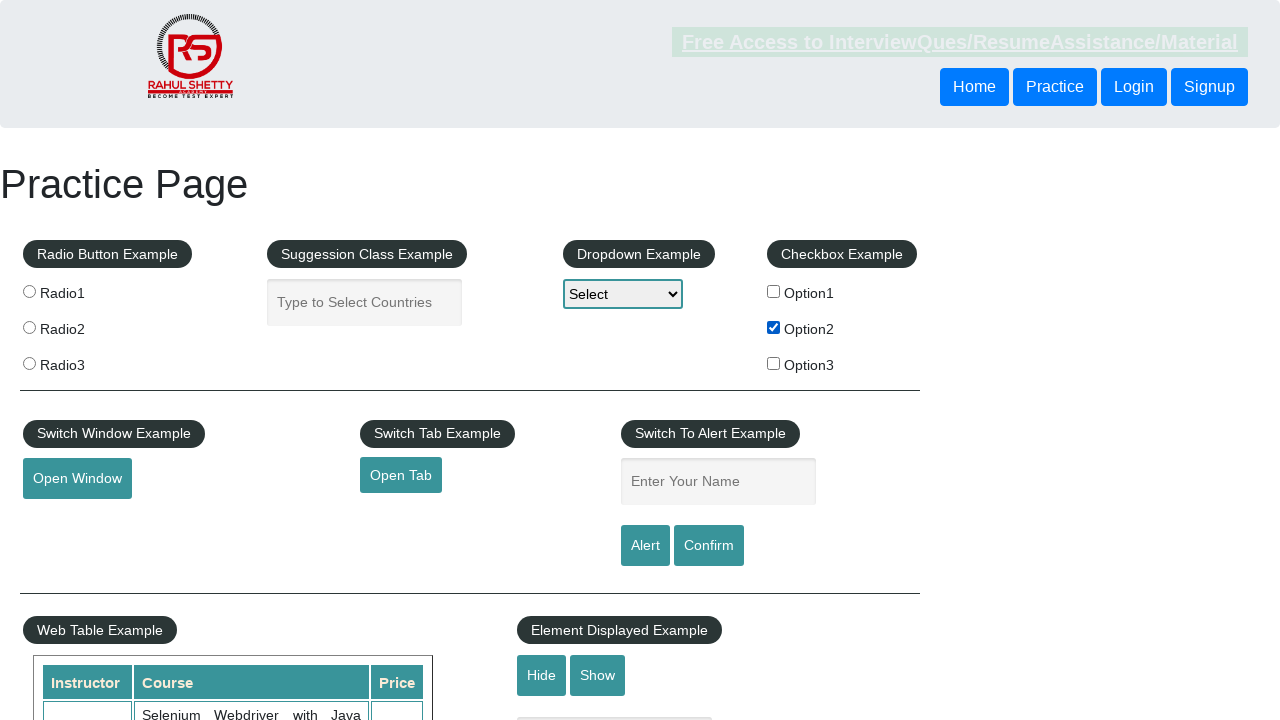

Clicked radio button with value 'radio2' at (29, 327) on .radioButton[value='radio2']
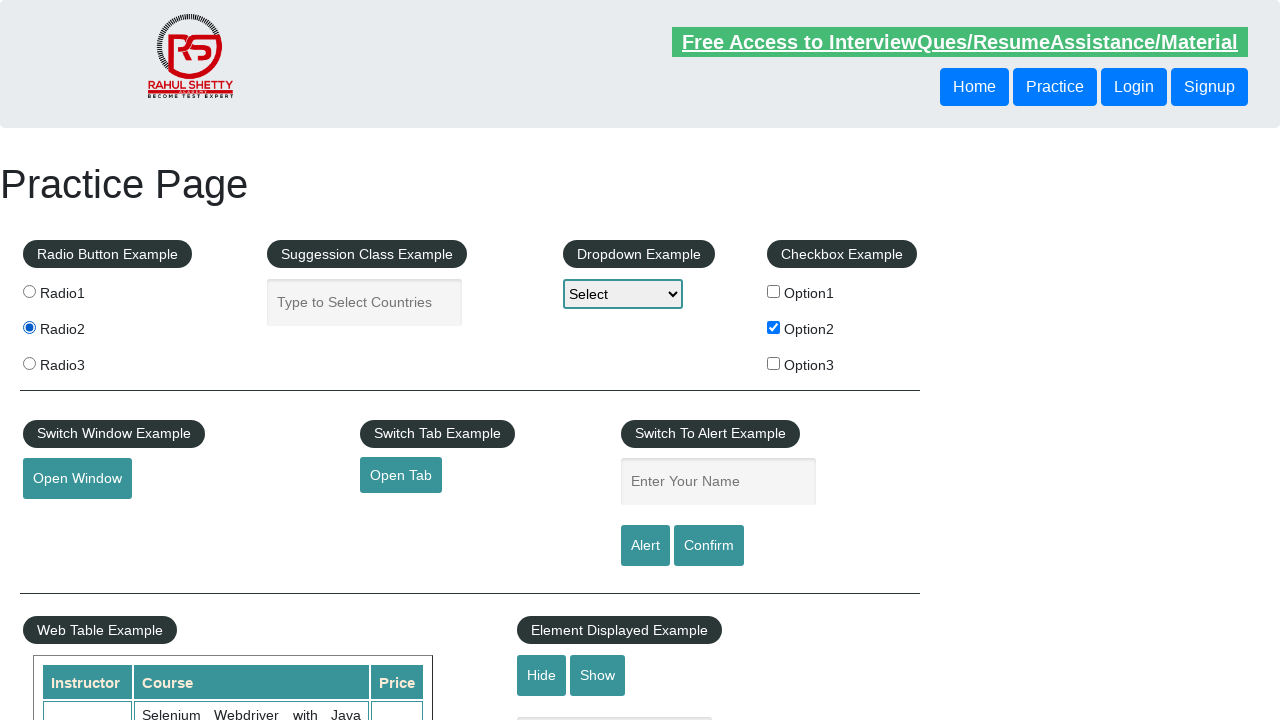

Verified that radio button 'radio2' is selected
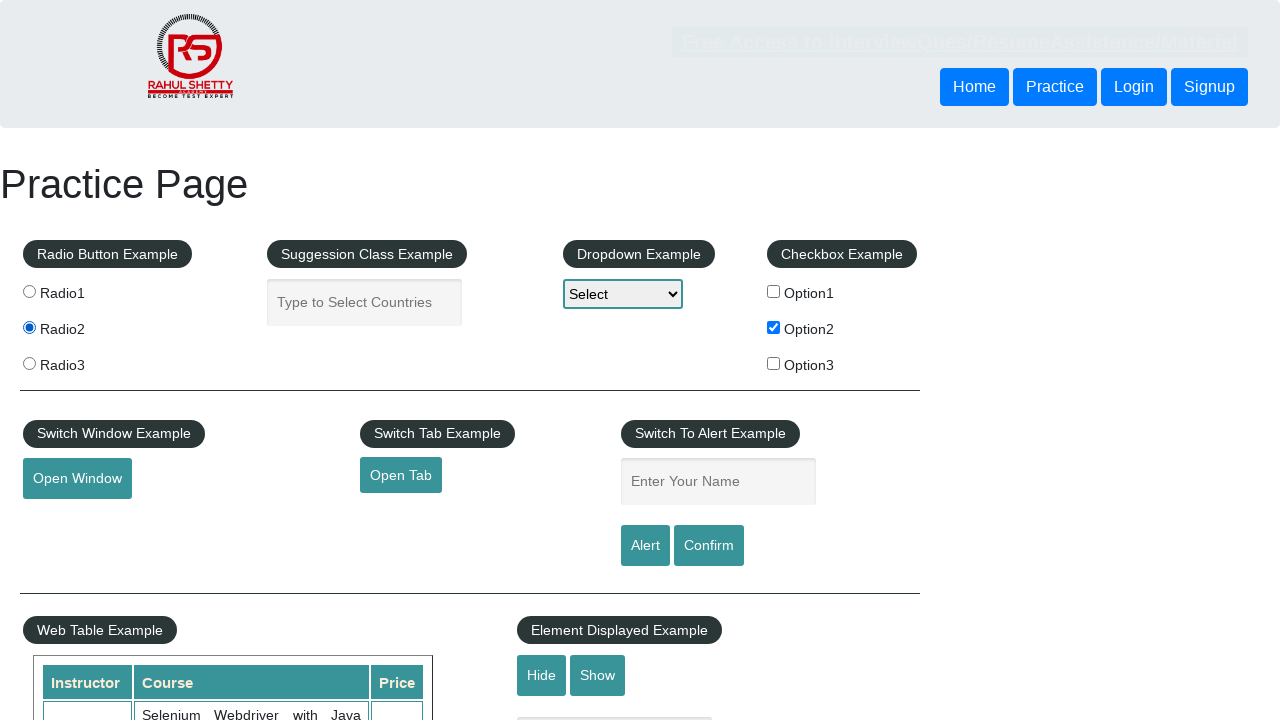

Verified that text element is initially visible
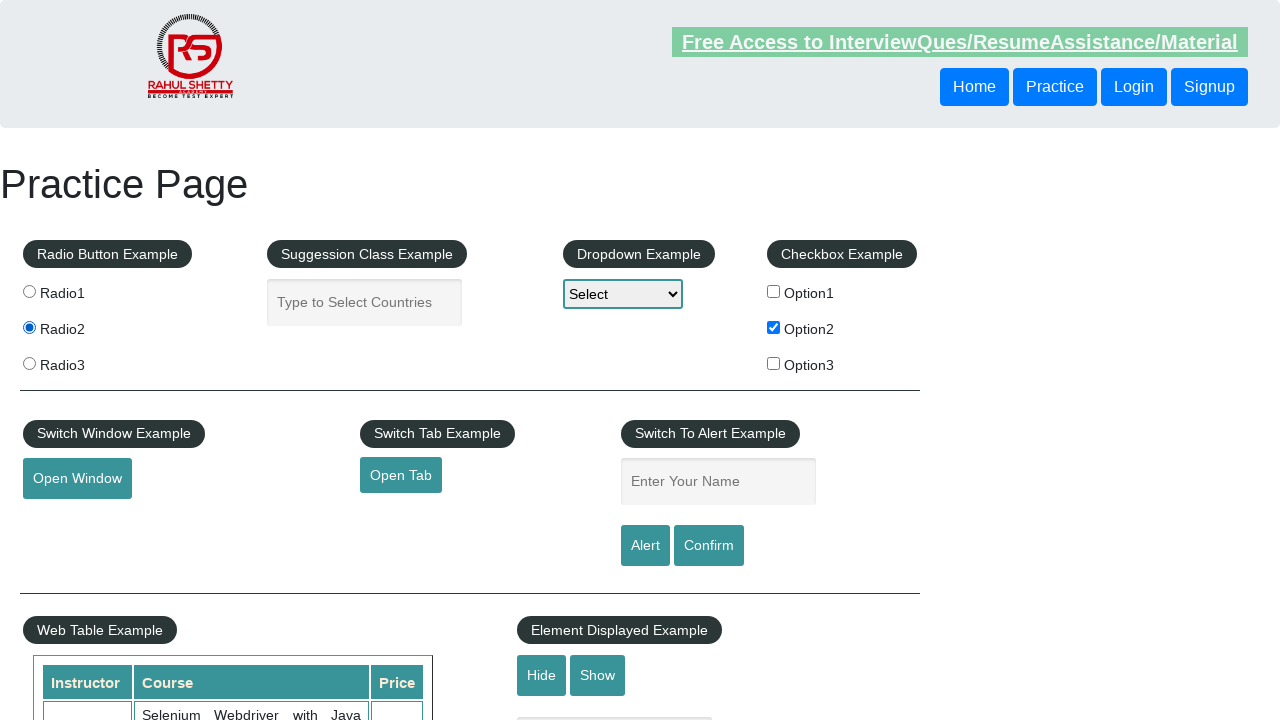

Clicked hide button to hide the text element at (542, 675) on #hide-textbox
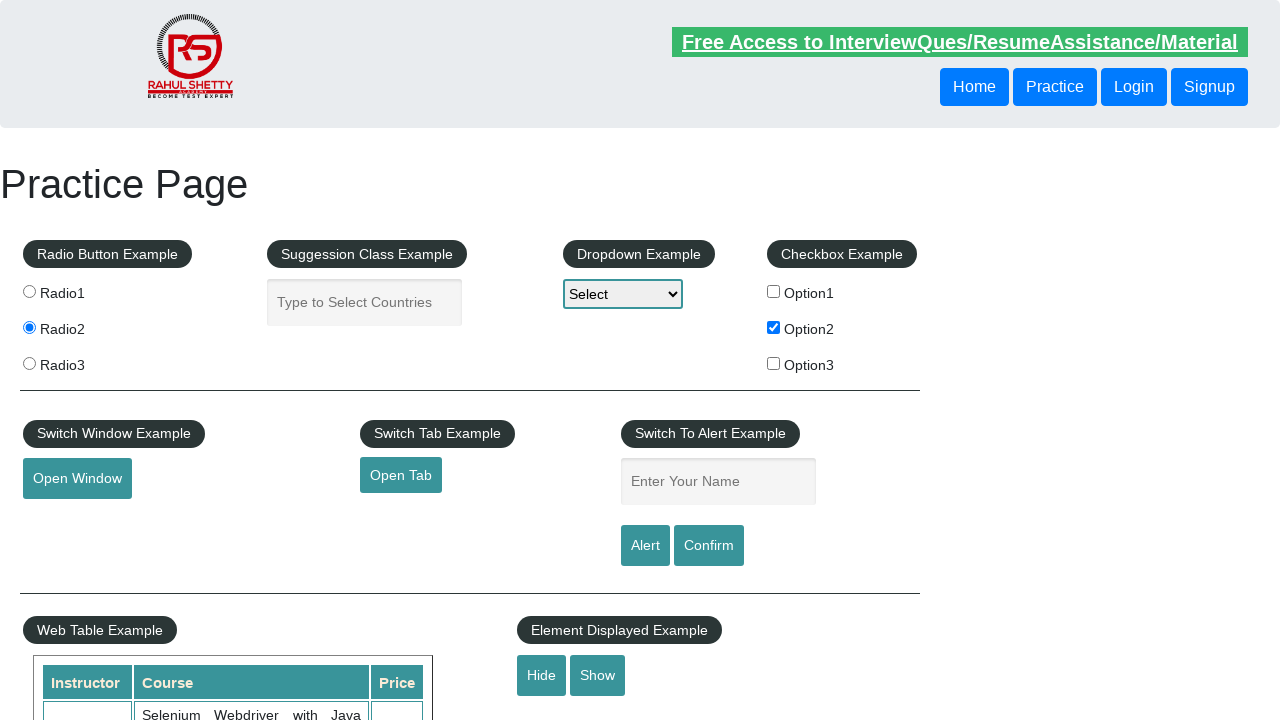

Waited for text element to become hidden
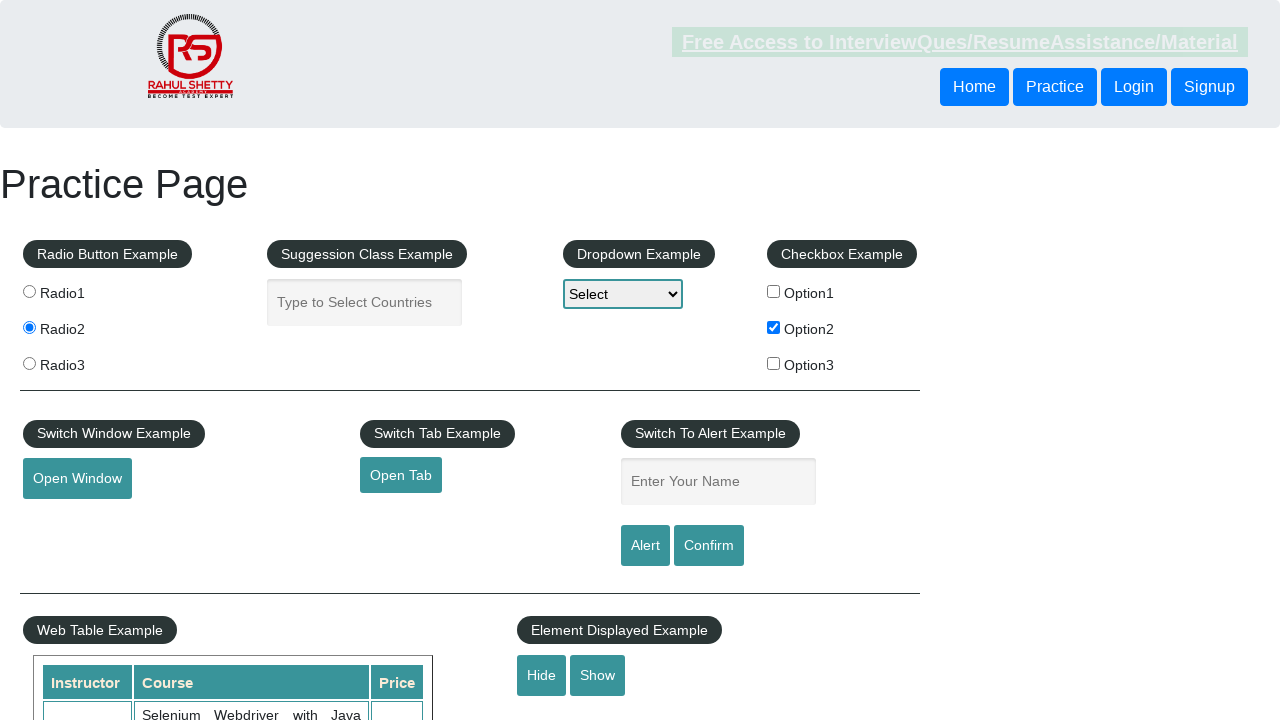

Verified that text element is now hidden
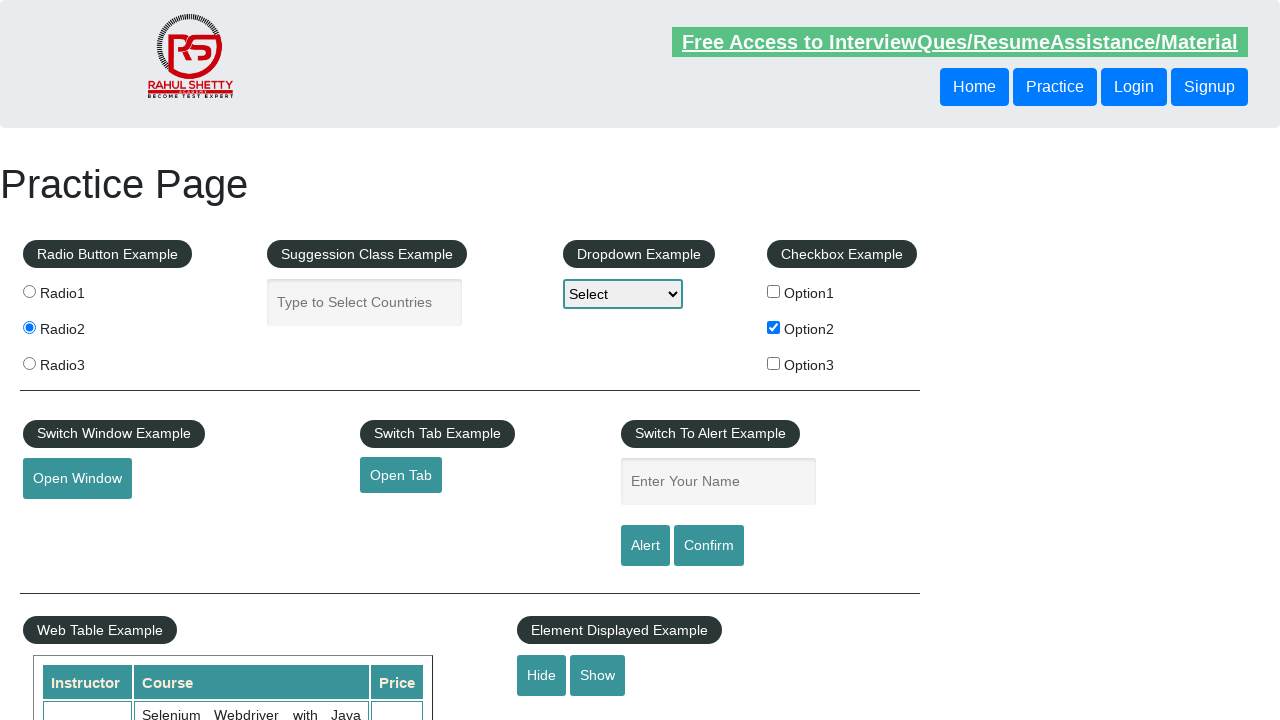

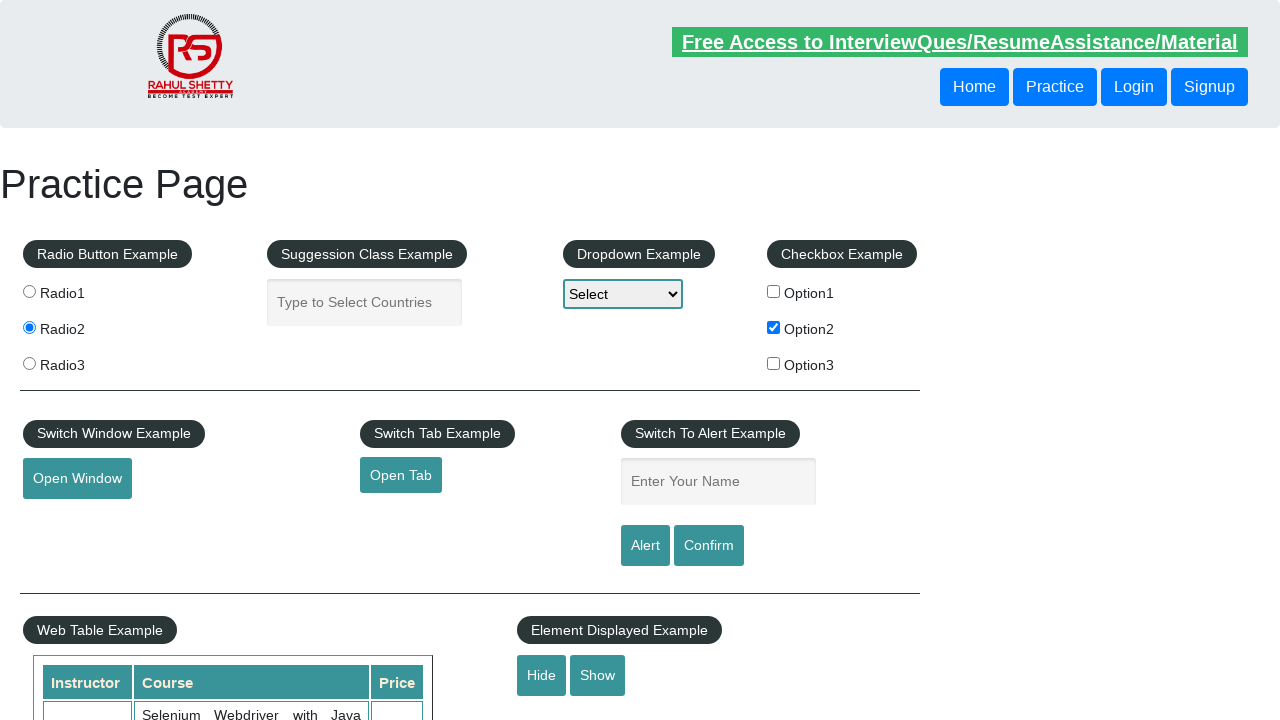